Tests the jQuery UI autocomplete widget by typing a character, viewing suggestions, and selecting an option using keyboard navigation

Starting URL: http://jqueryui.com/autocomplete/

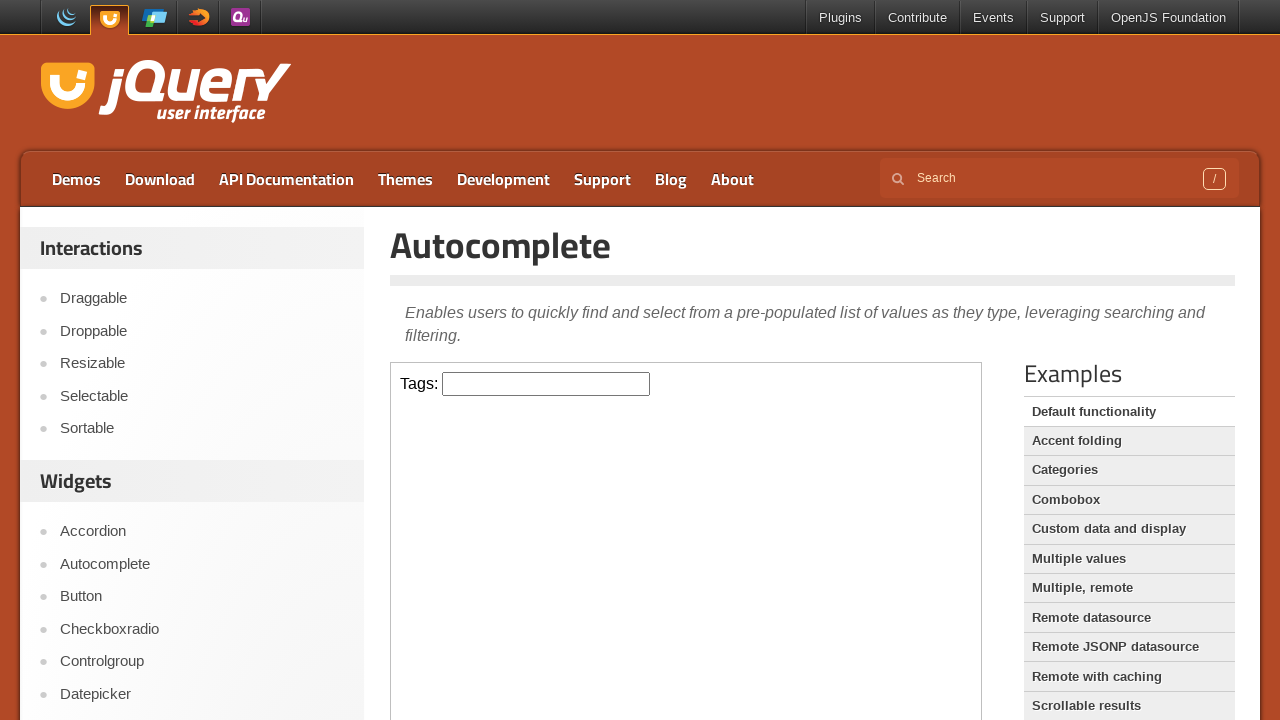

Located the autocomplete demo iframe
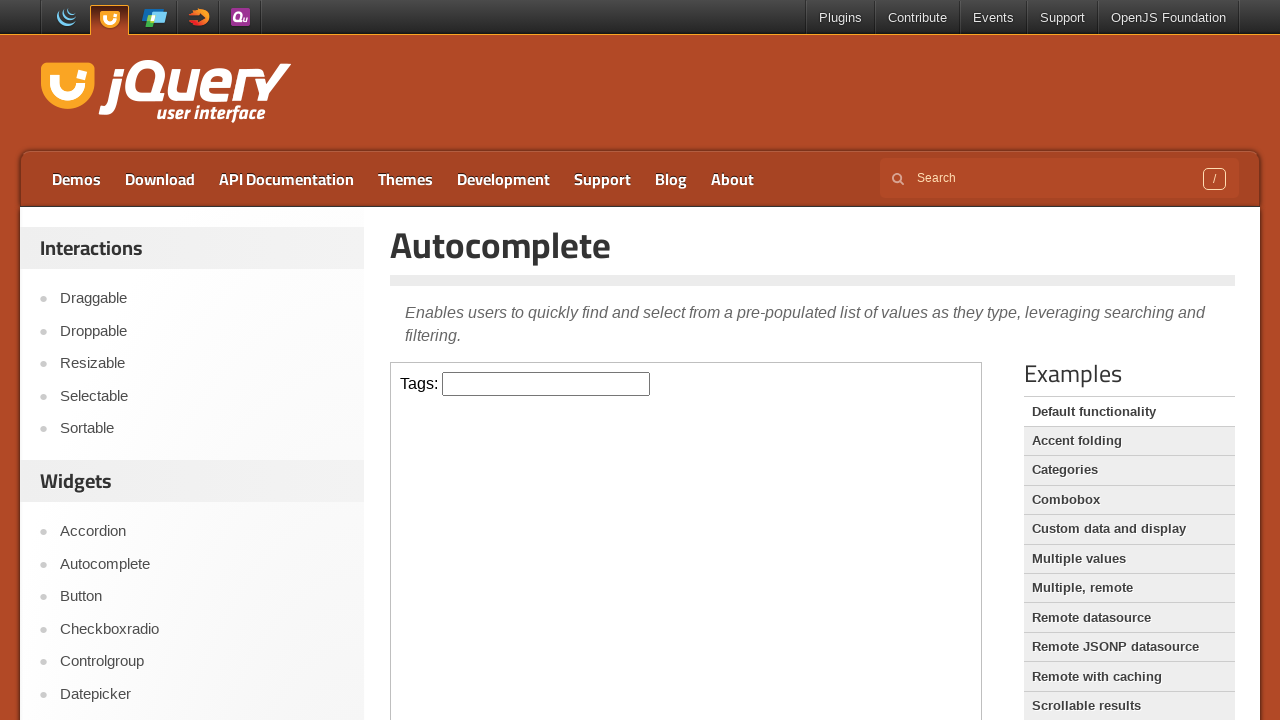

Typed 'b' in the autocomplete input field on iframe >> nth=0 >> internal:control=enter-frame >> #tags
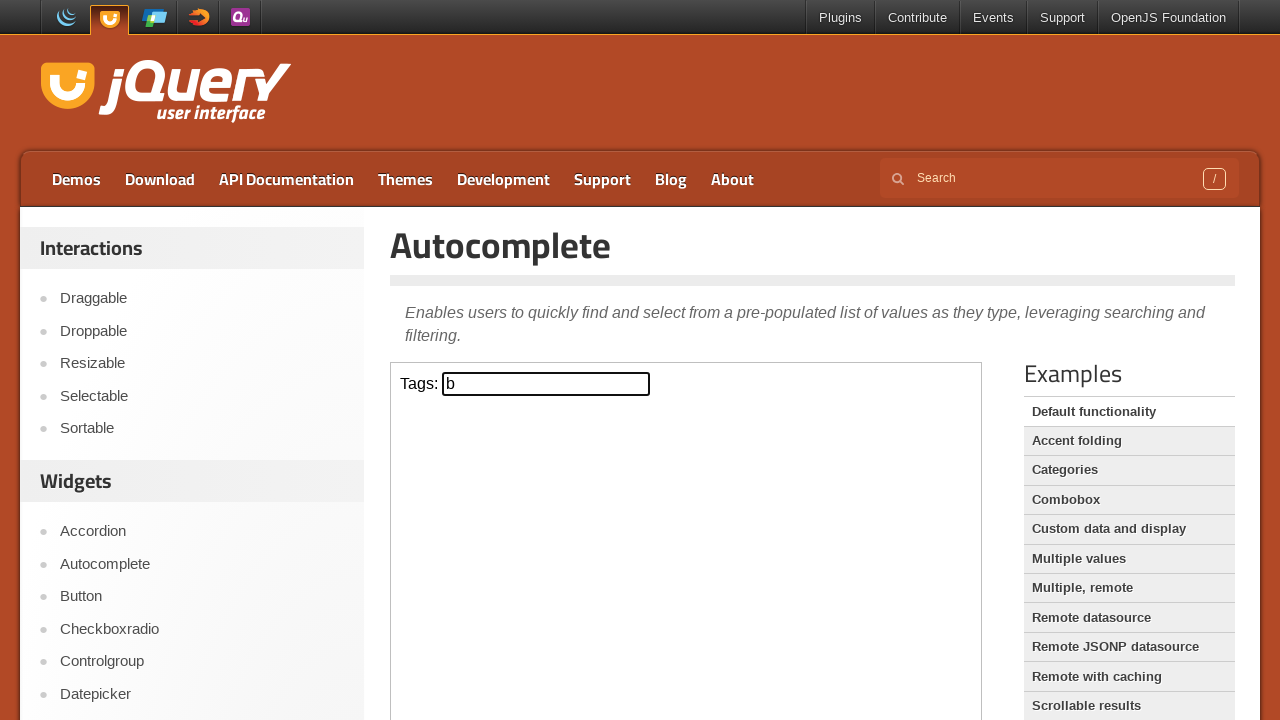

Autocomplete suggestions appeared
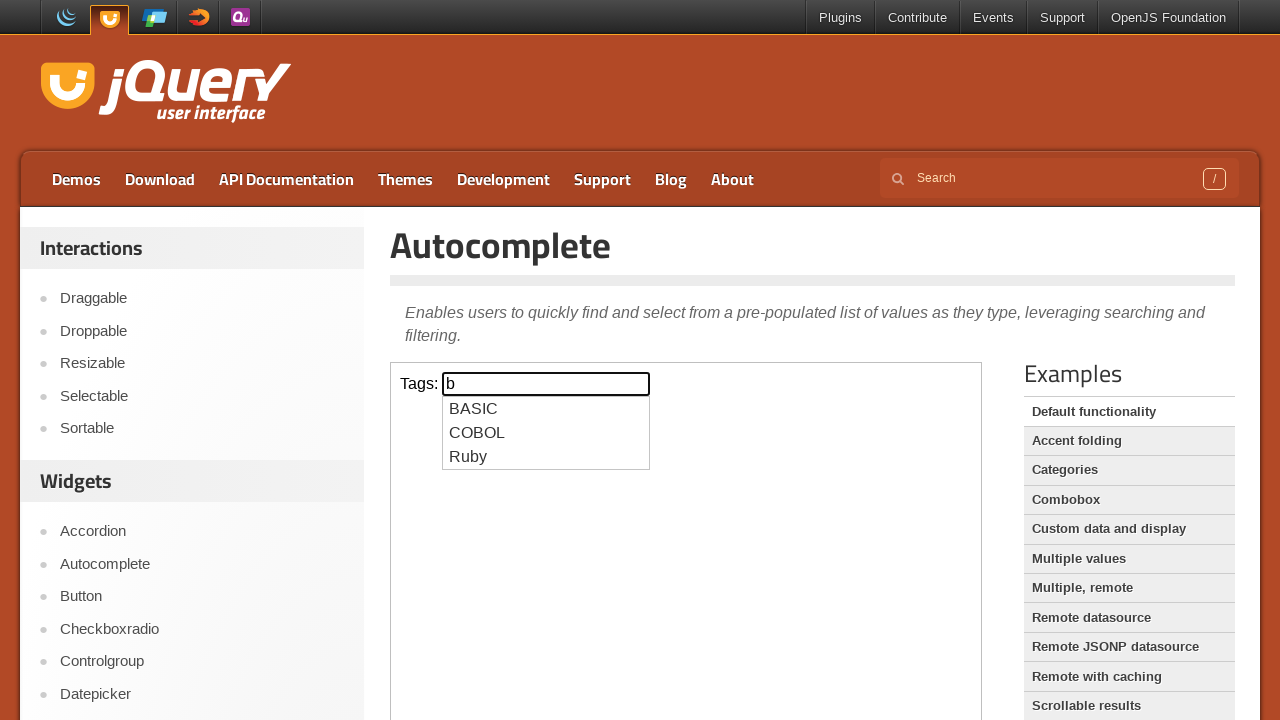

Pressed ArrowDown to navigate to first suggestion on iframe >> nth=0 >> internal:control=enter-frame >> #tags
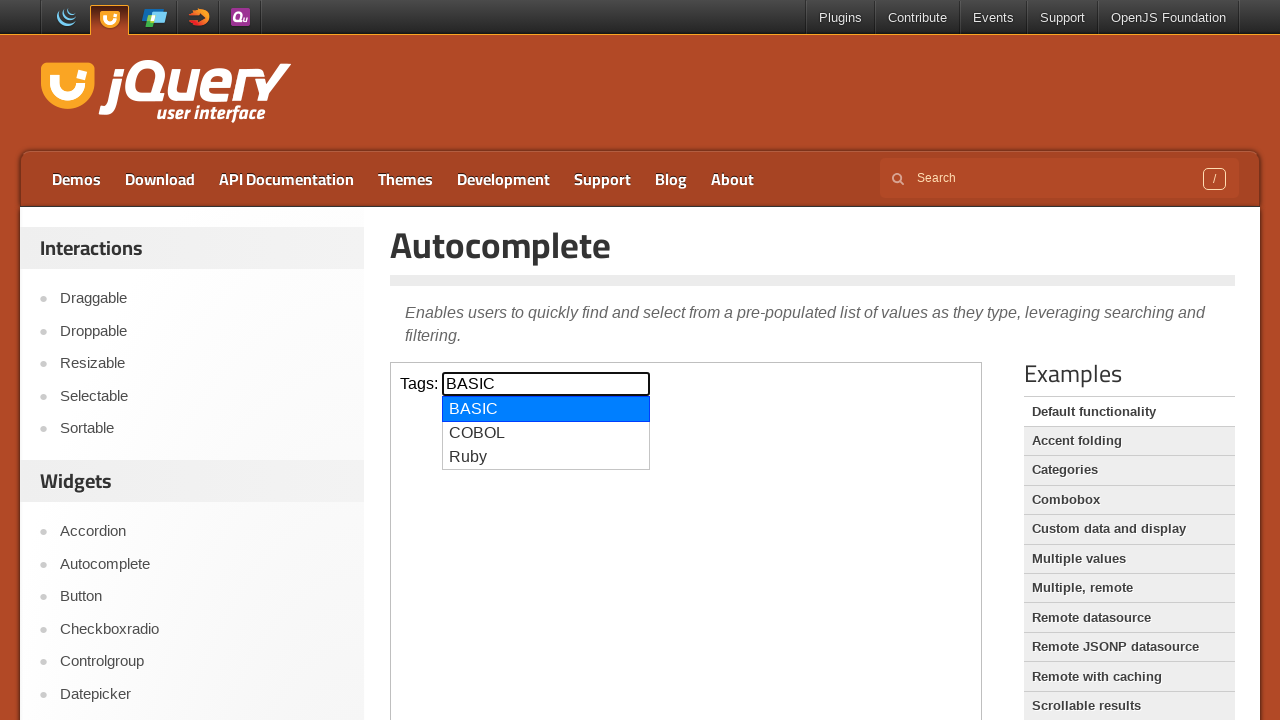

Waited 1 second for suggestion highlight
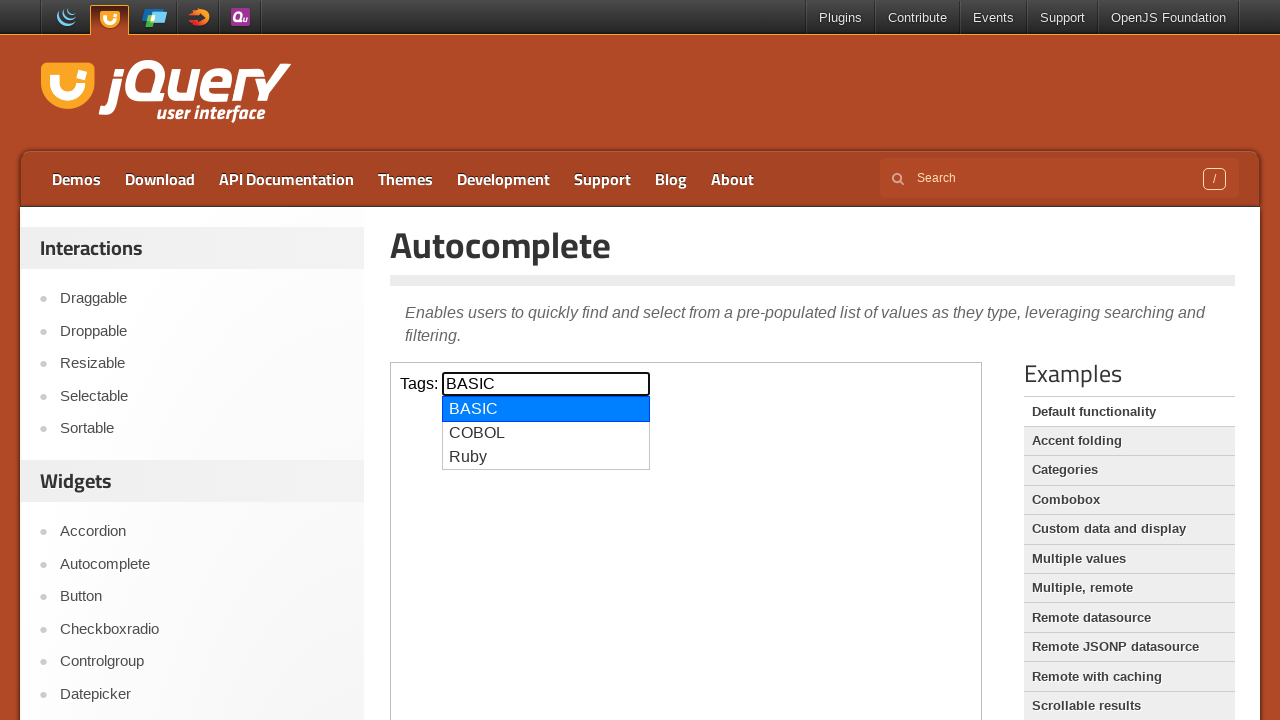

Pressed ArrowDown to navigate to second suggestion on iframe >> nth=0 >> internal:control=enter-frame >> #tags
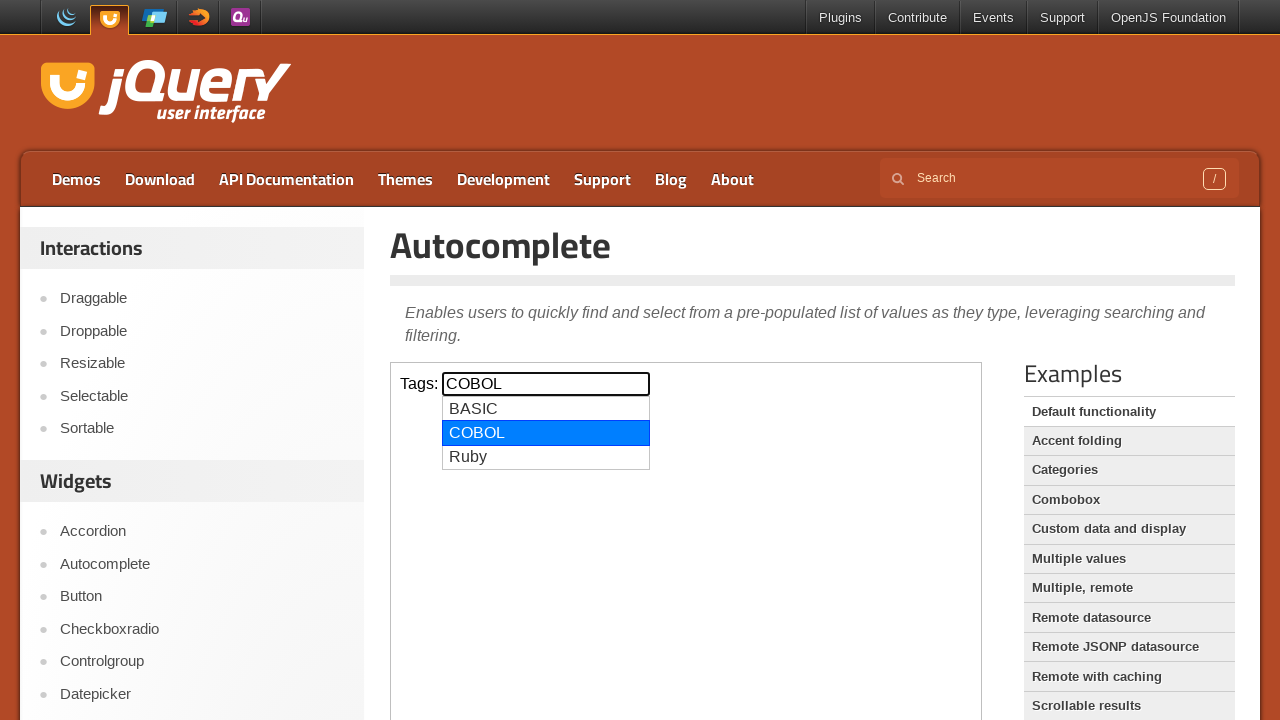

Waited 1 second for suggestion highlight
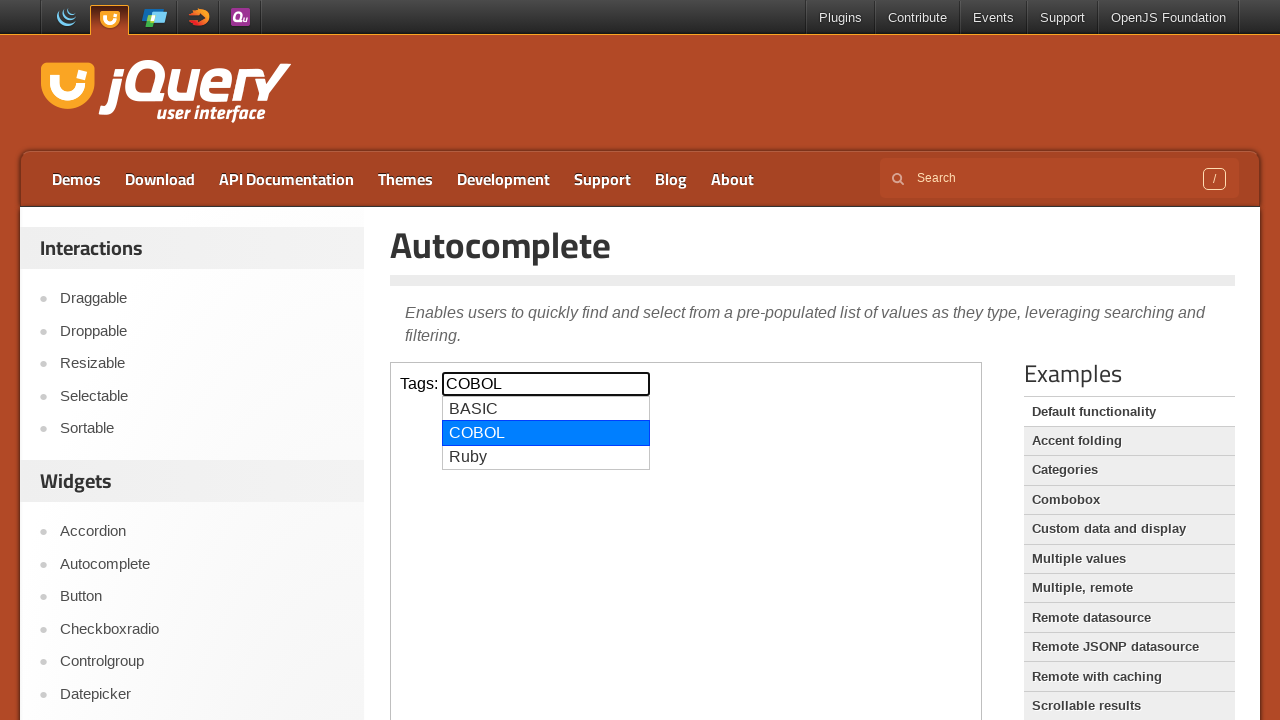

Pressed ArrowDown to navigate to third suggestion on iframe >> nth=0 >> internal:control=enter-frame >> #tags
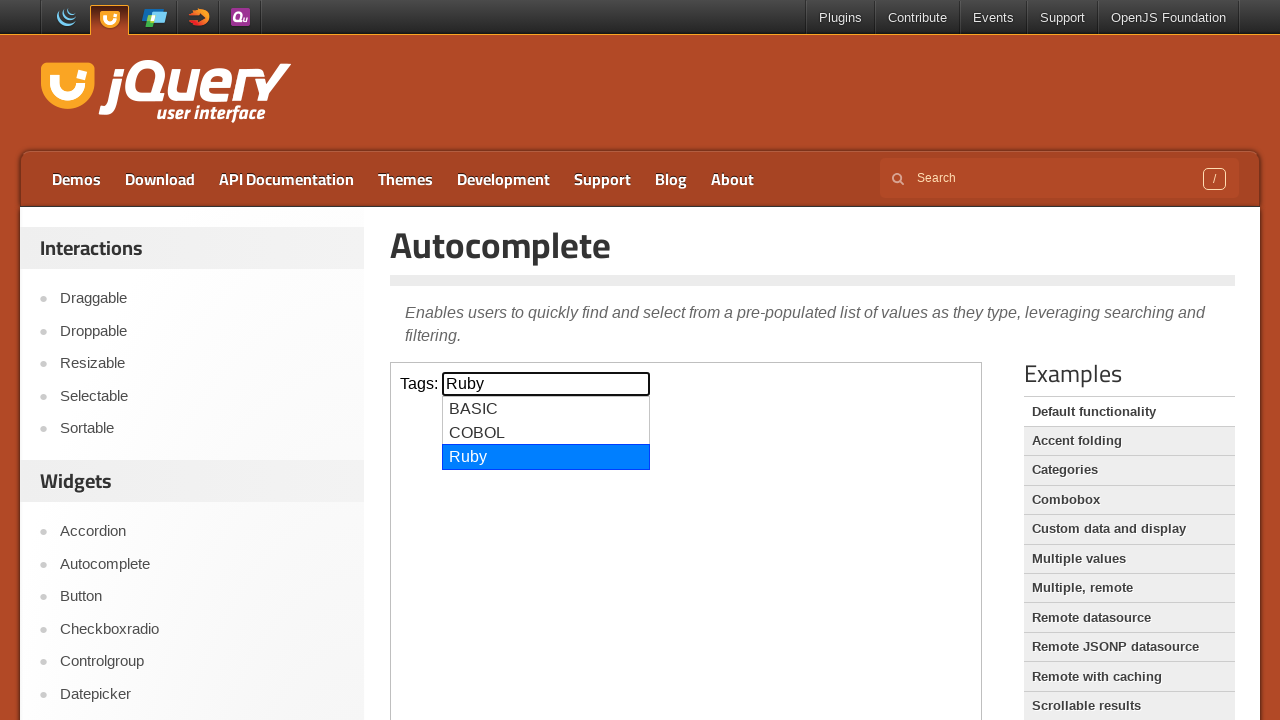

Waited 1 second for suggestion highlight
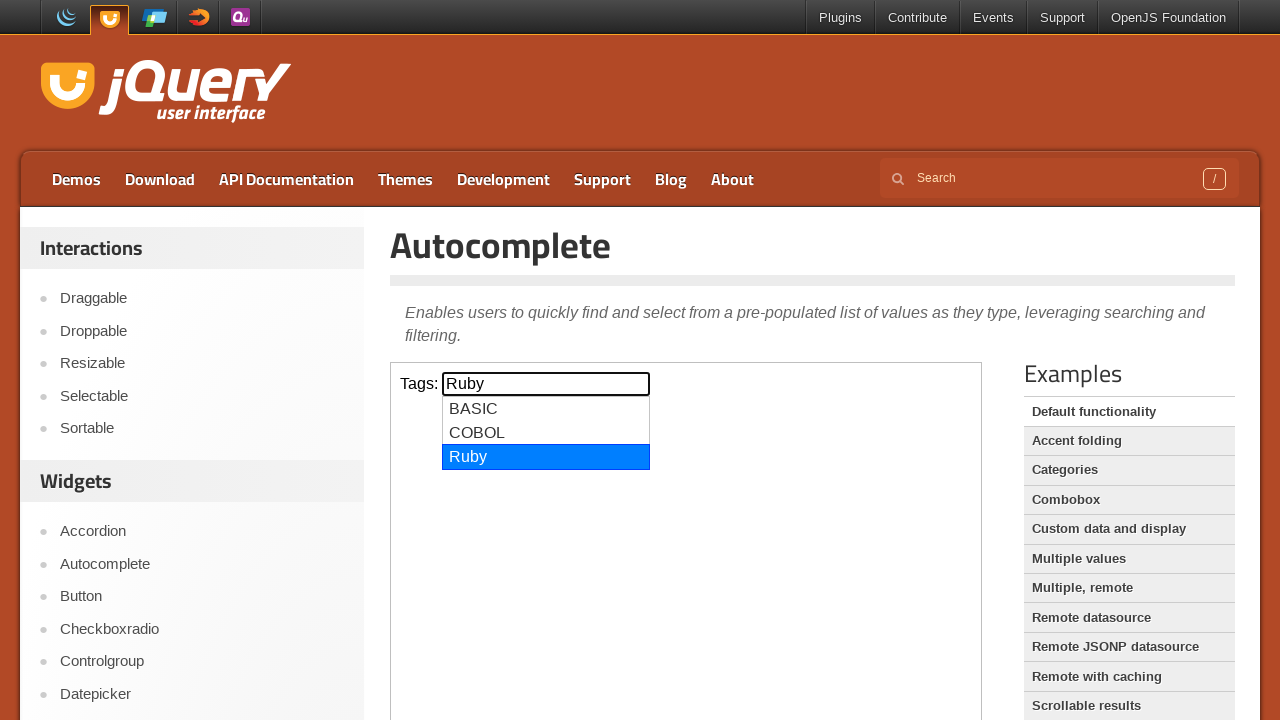

Pressed Enter to select the highlighted suggestion on iframe >> nth=0 >> internal:control=enter-frame >> #tags
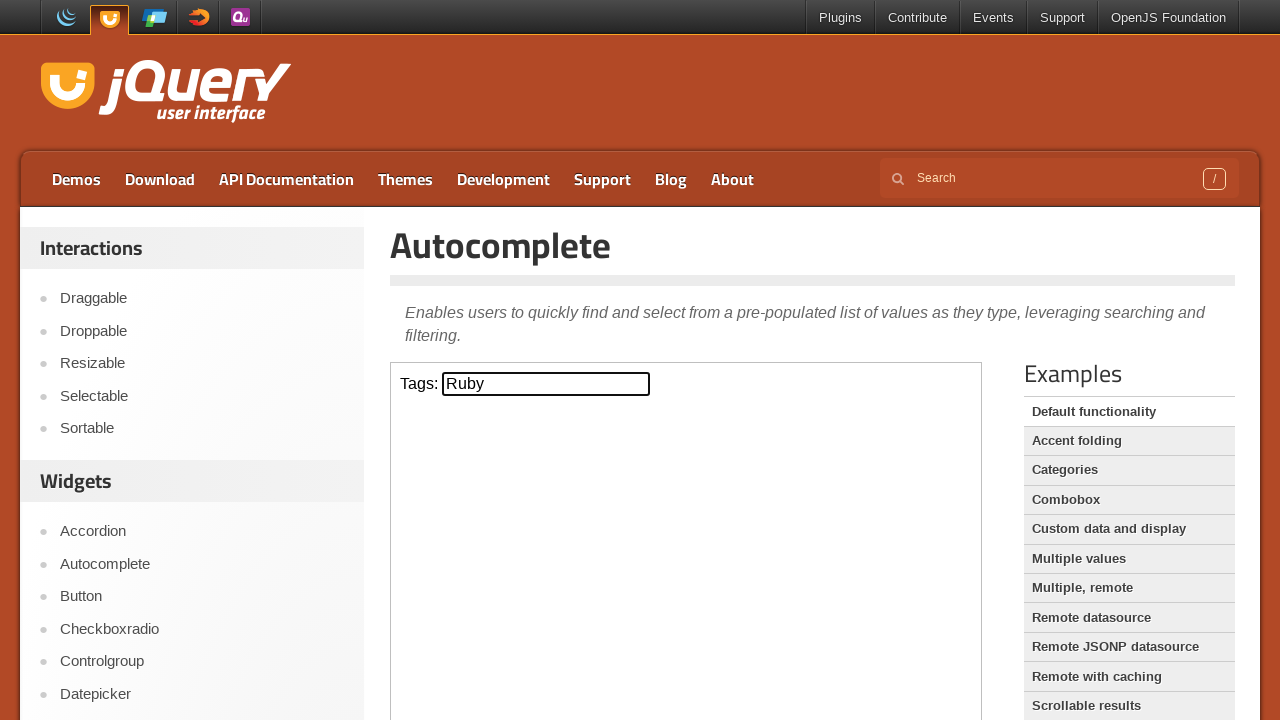

Waited 2 seconds to observe the selection result
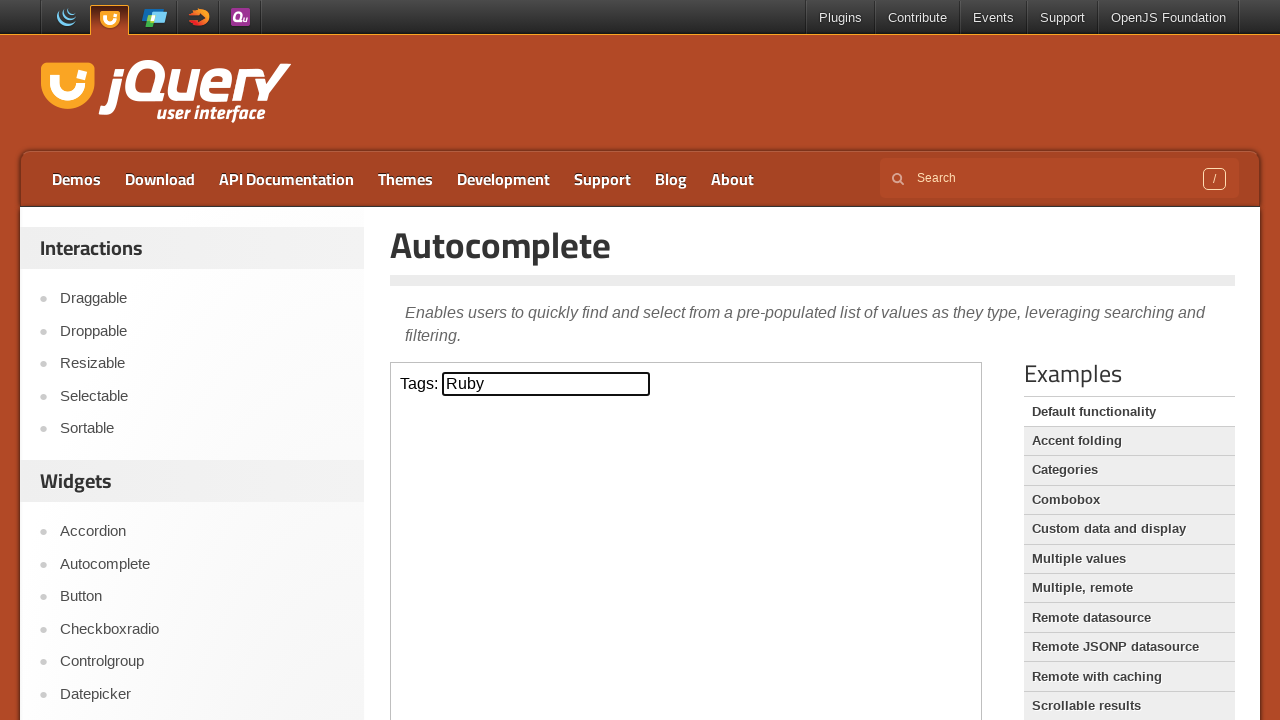

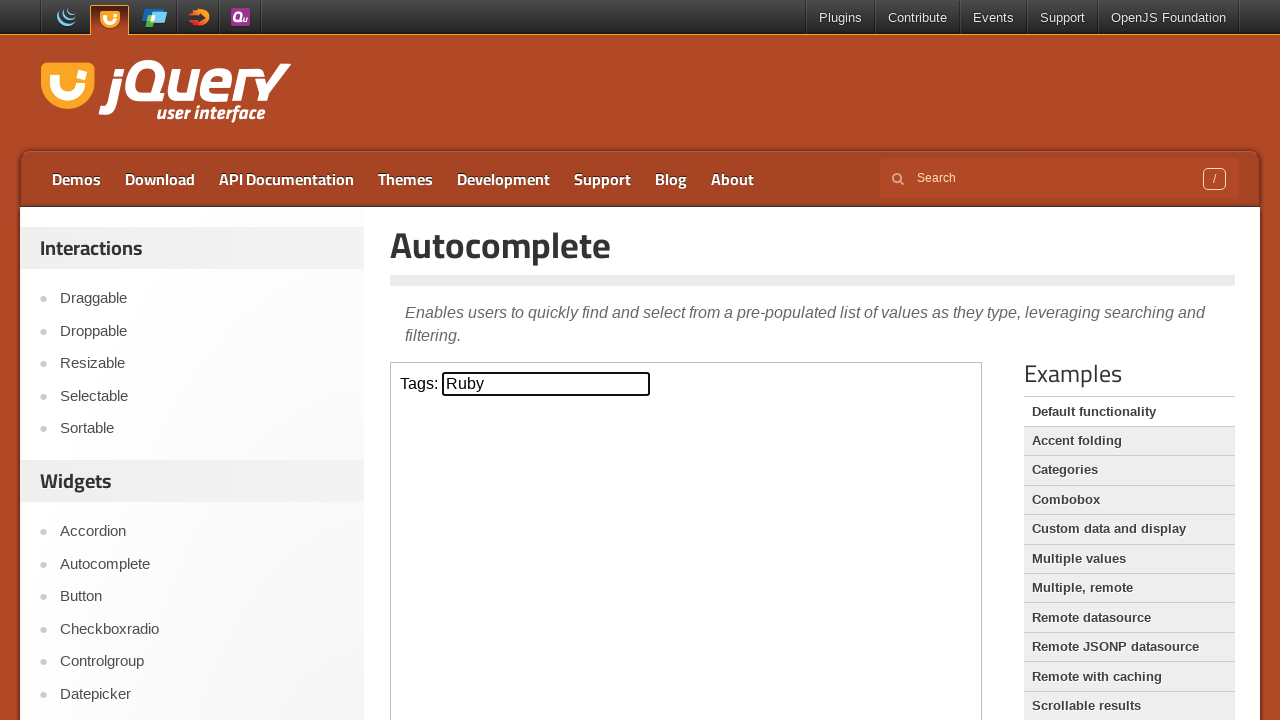